Tests file upload functionality by selecting a file using the file input, clicking upload, and verifying the "File Uploaded!" success message appears

Starting URL: https://the-internet.herokuapp.com/upload

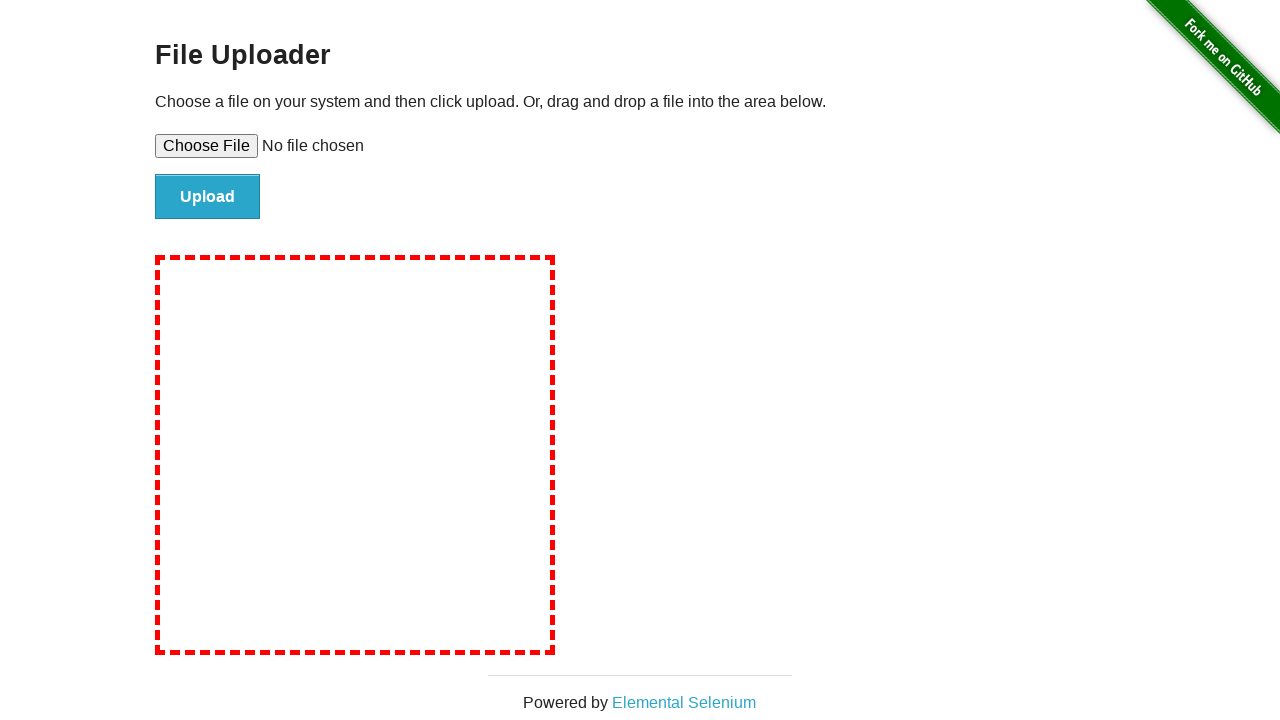

Created temporary test file for upload
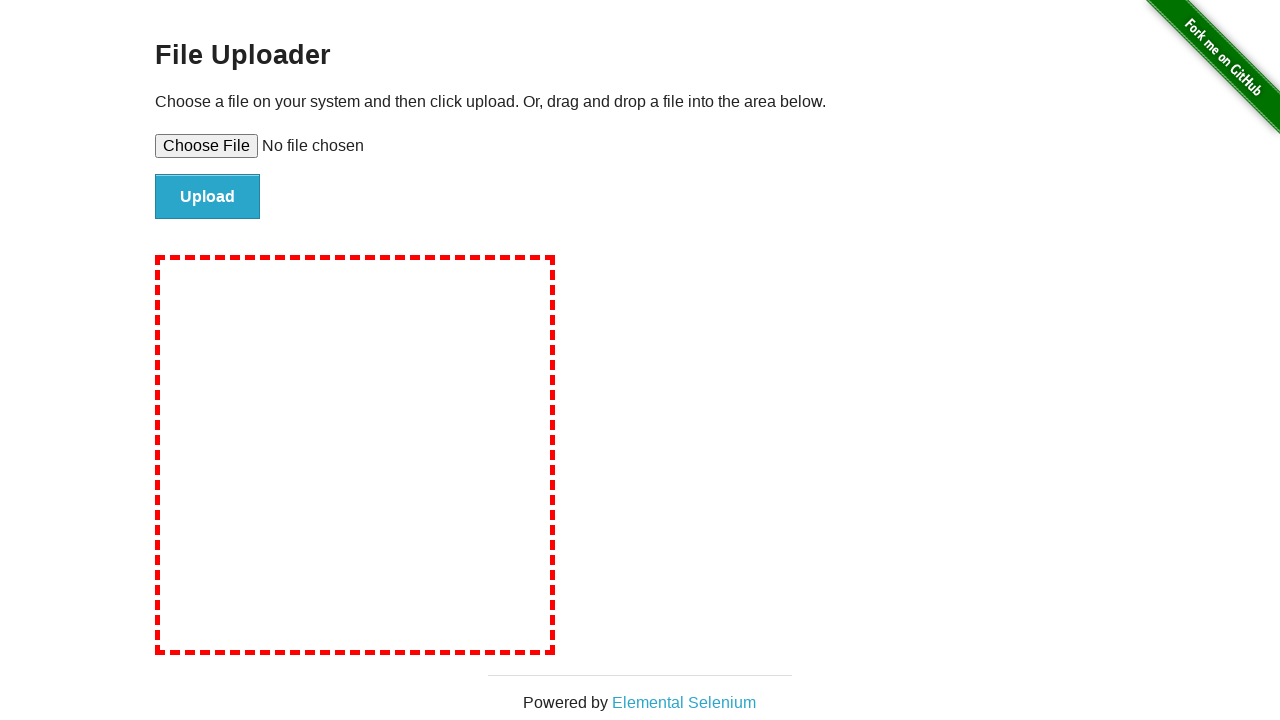

Selected test file using file input element
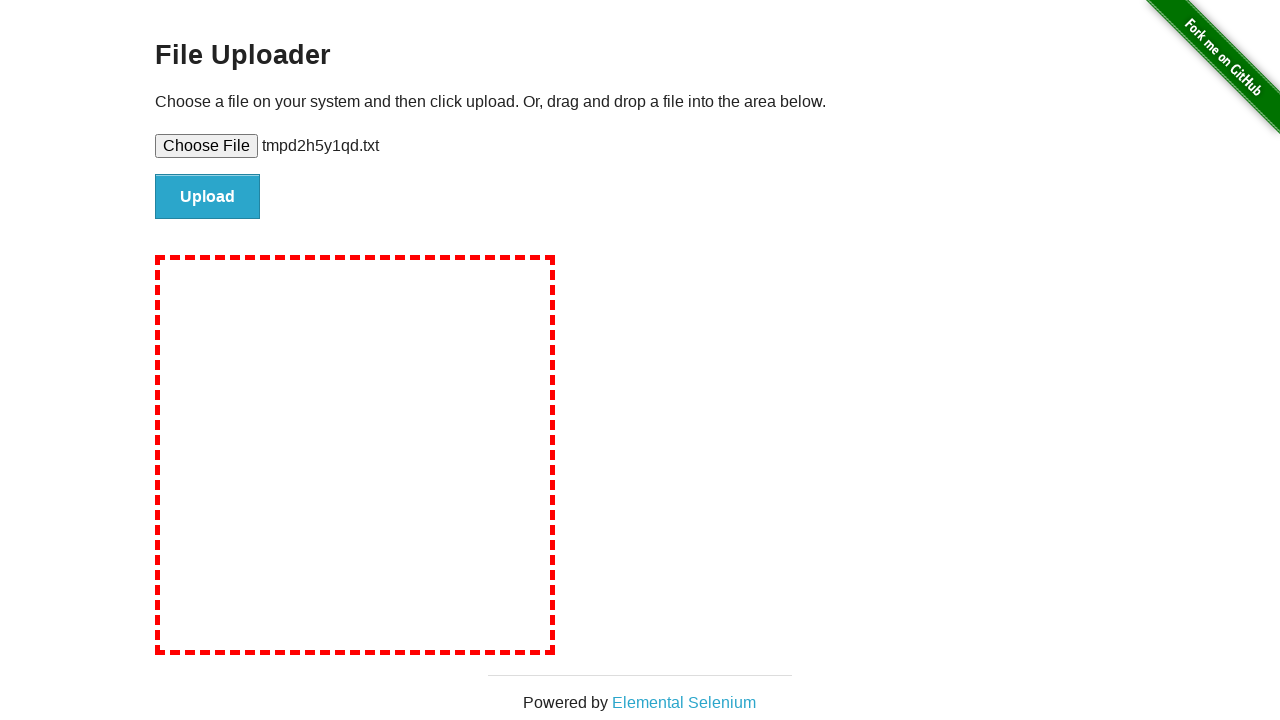

Clicked upload button to submit file at (208, 197) on #file-submit
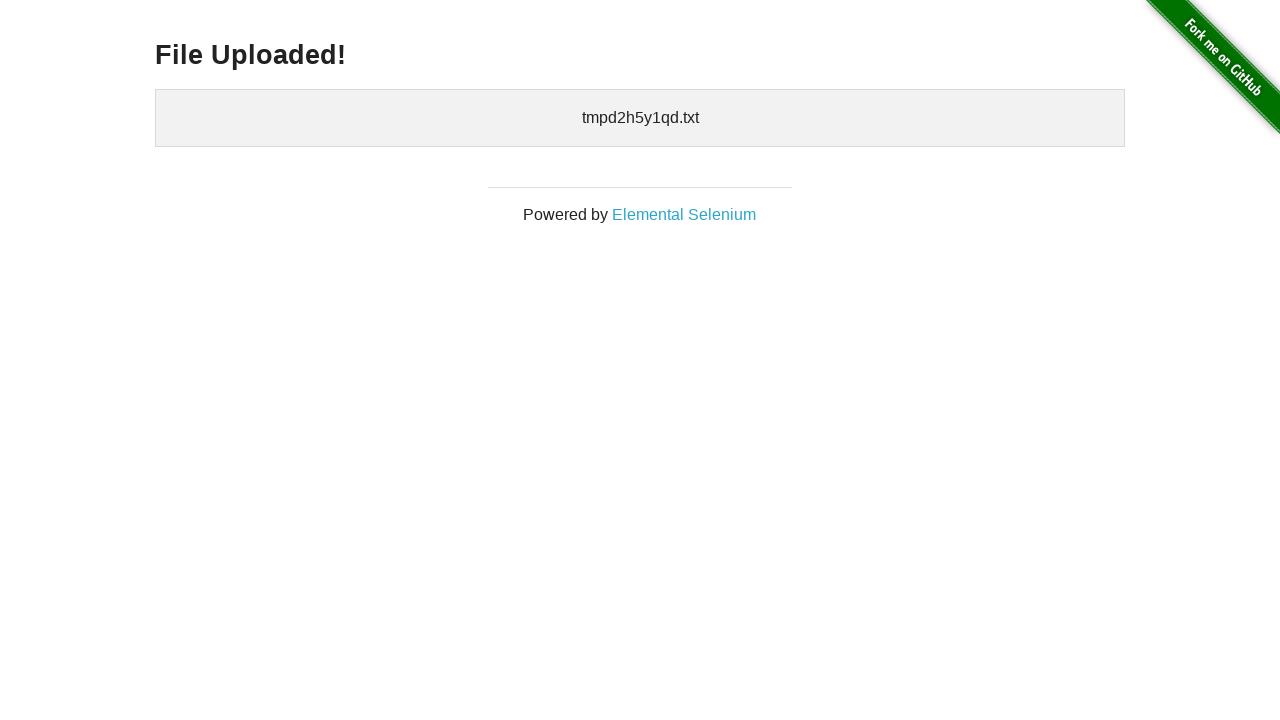

Verified 'File Uploaded!' success message appeared
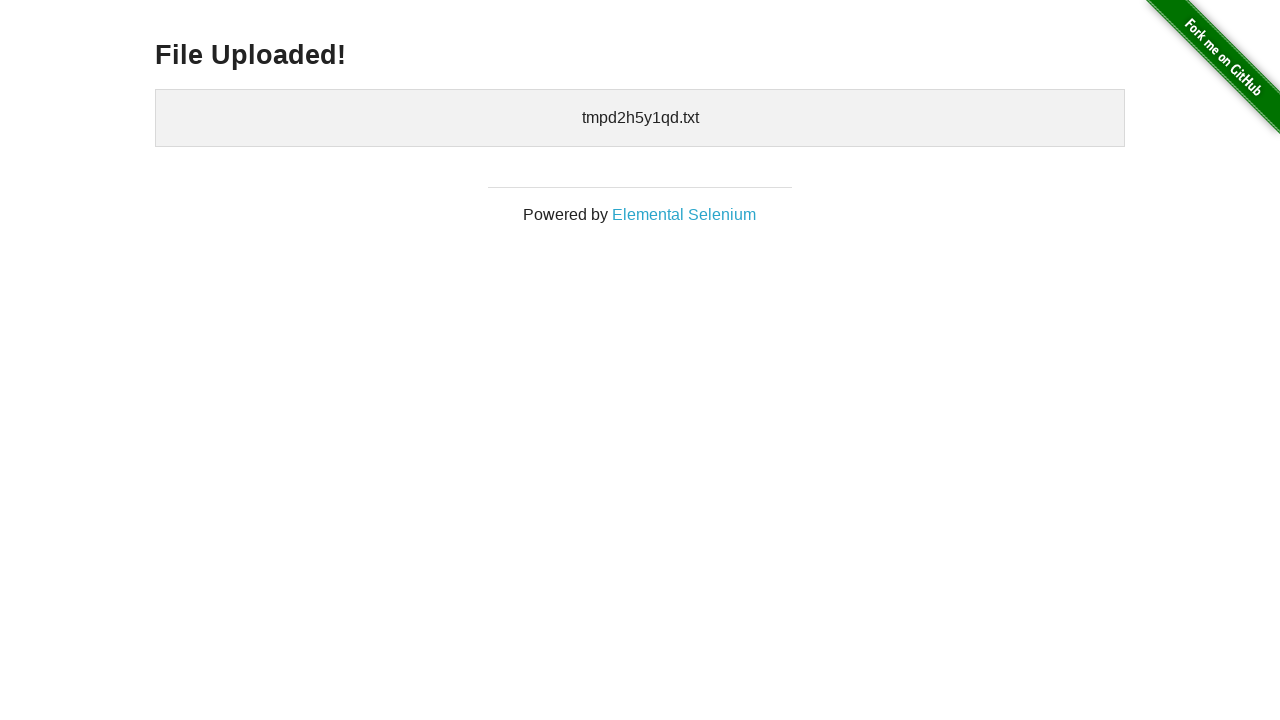

Cleaned up temporary test file
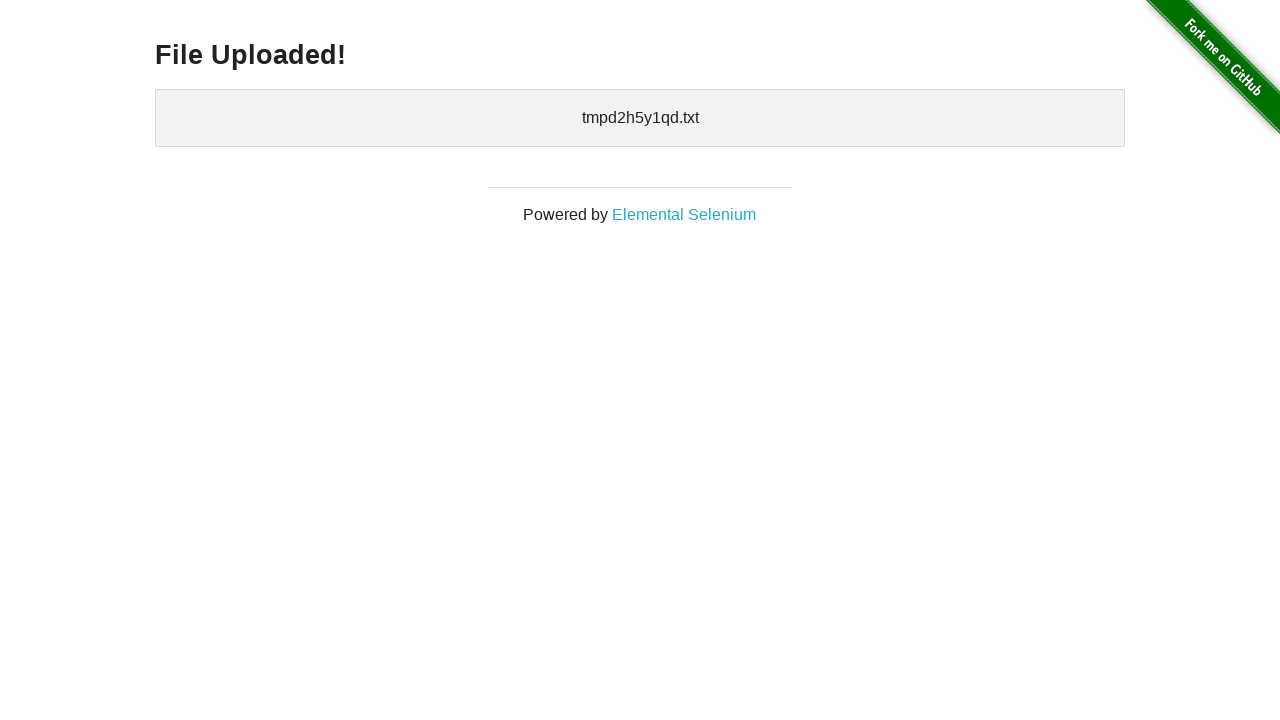

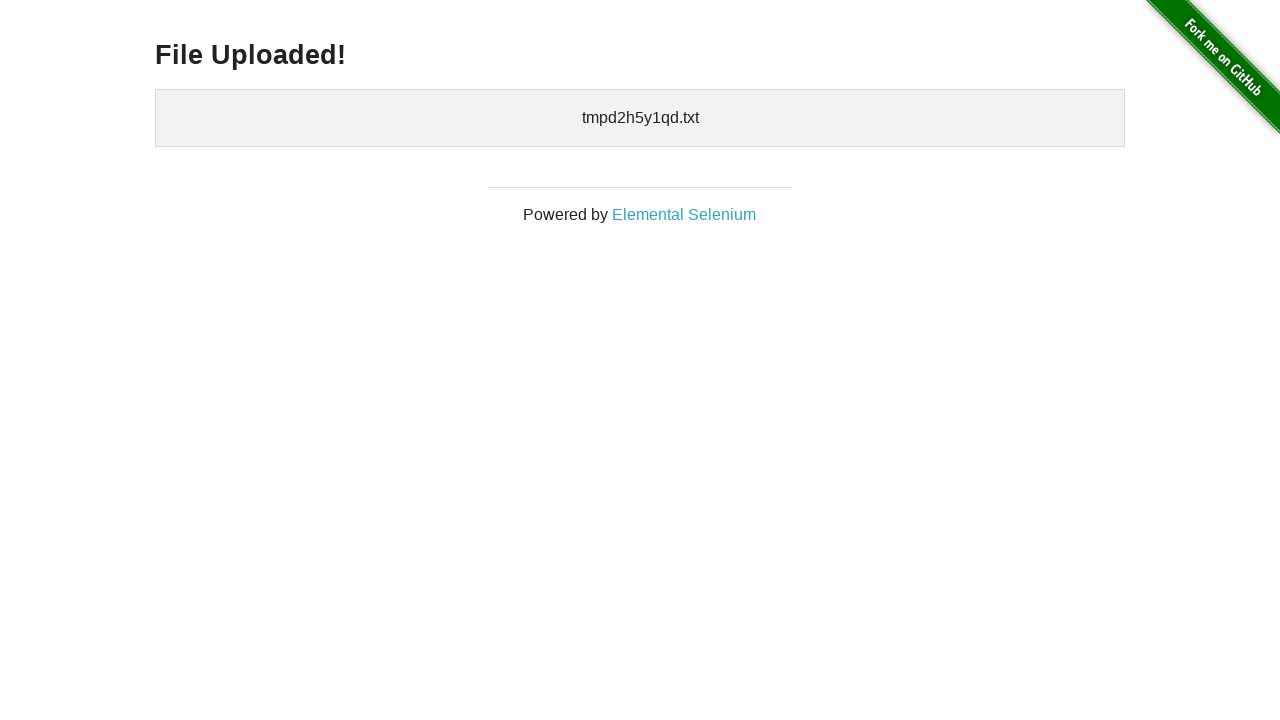